Tests sorting the Due column in descending order by clicking the column header twice and verifying the values are sorted in reverse order.

Starting URL: http://the-internet.herokuapp.com/tables

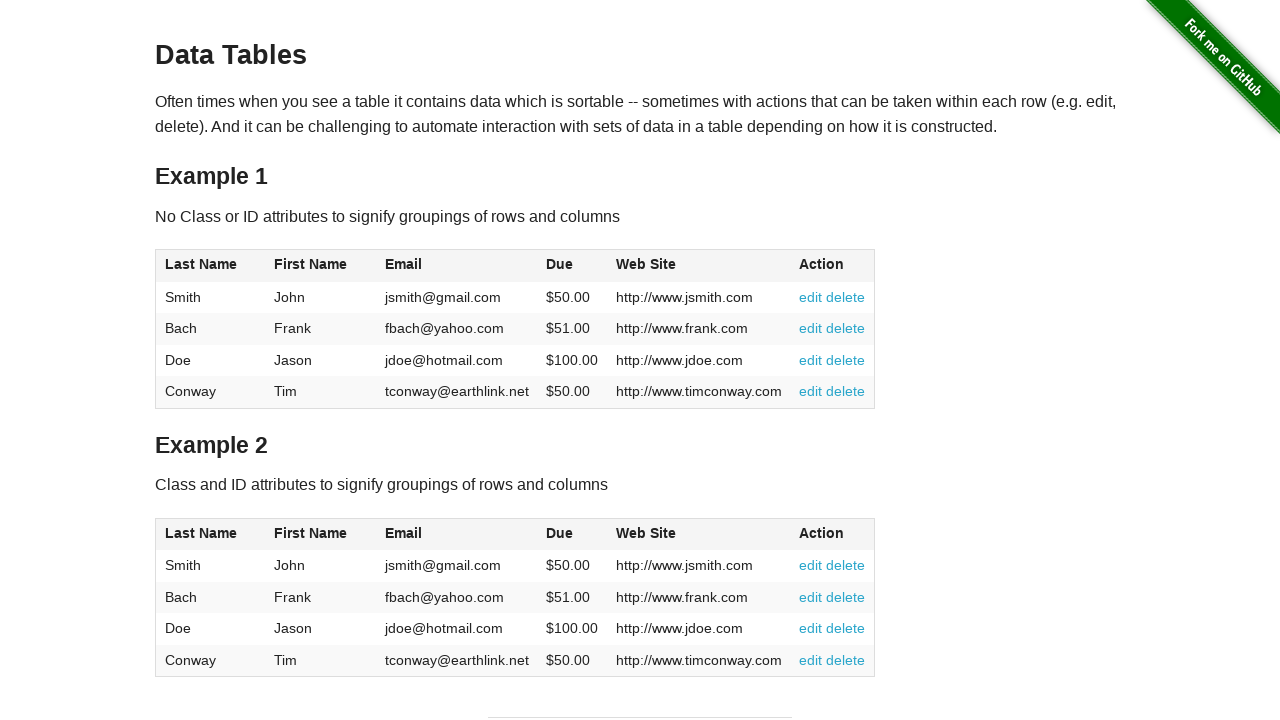

Clicked Due column header first time (ascending) at (572, 266) on #table1 thead tr th:nth-child(4)
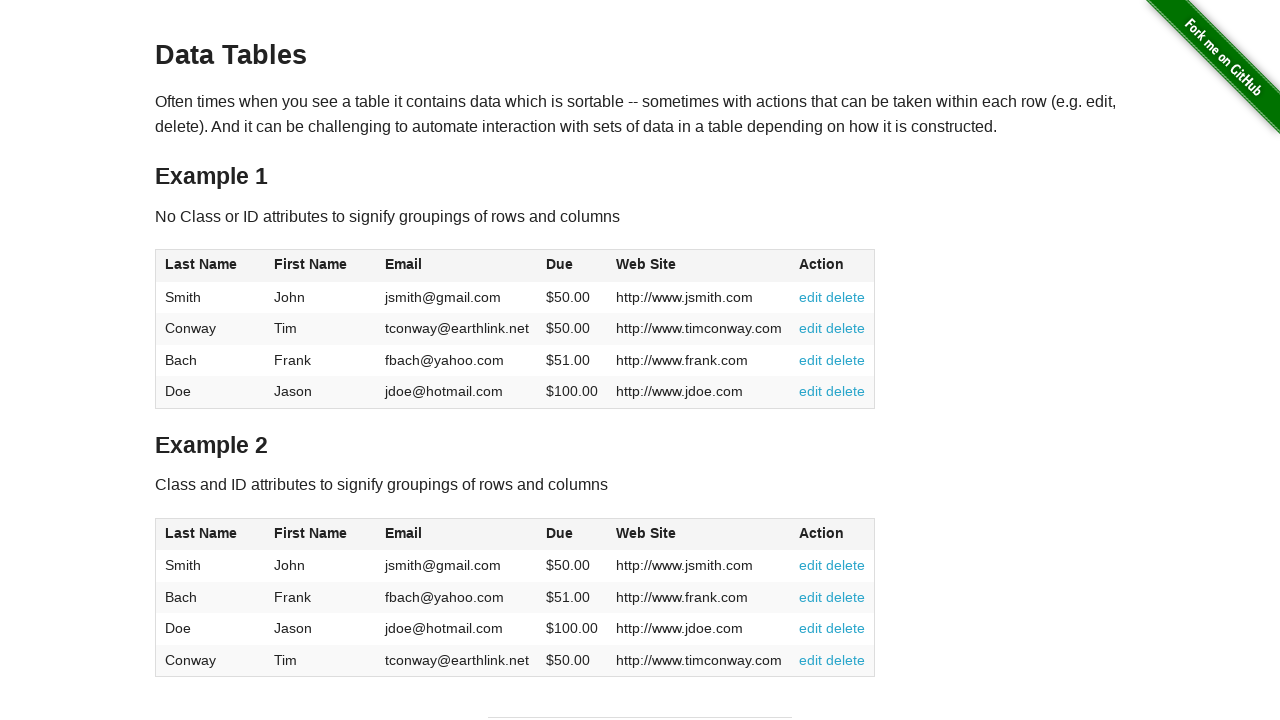

Clicked Due column header second time (descending) at (572, 266) on #table1 thead tr th:nth-child(4)
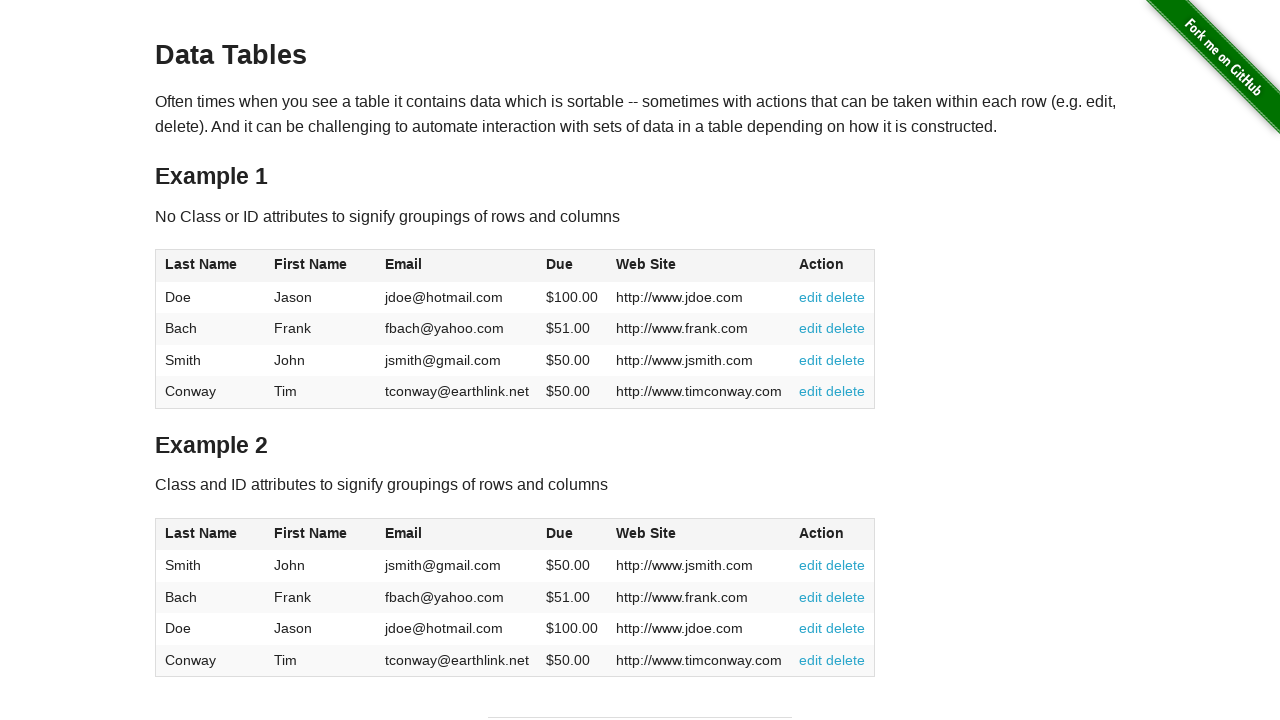

Due column cells loaded
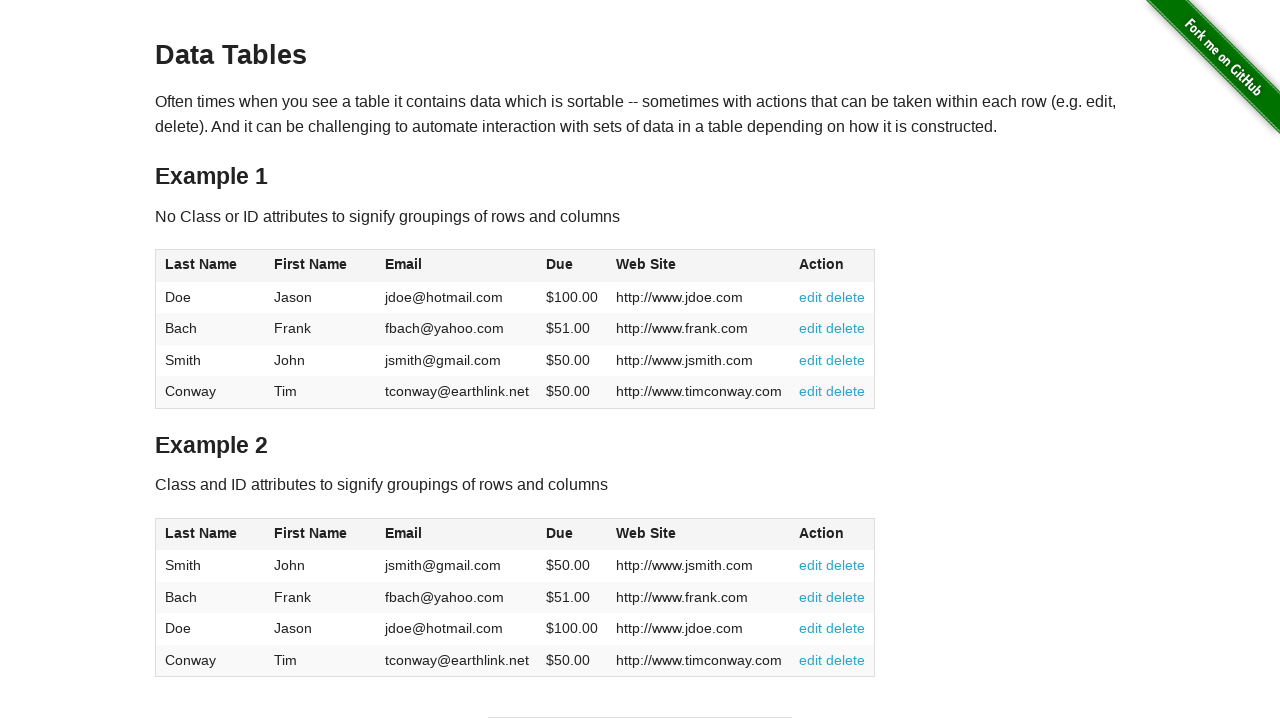

Extracted all Due column elements
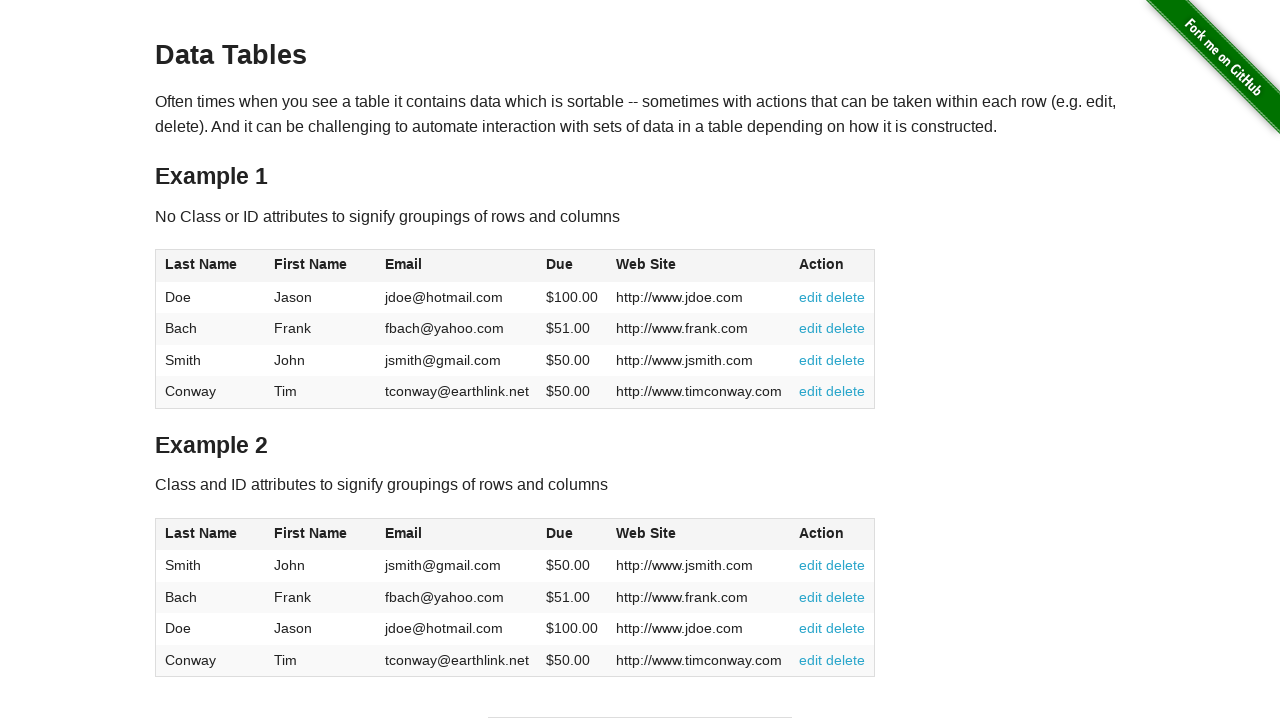

Parsed Due values from column: [100.0, 51.0, 50.0, 50.0]
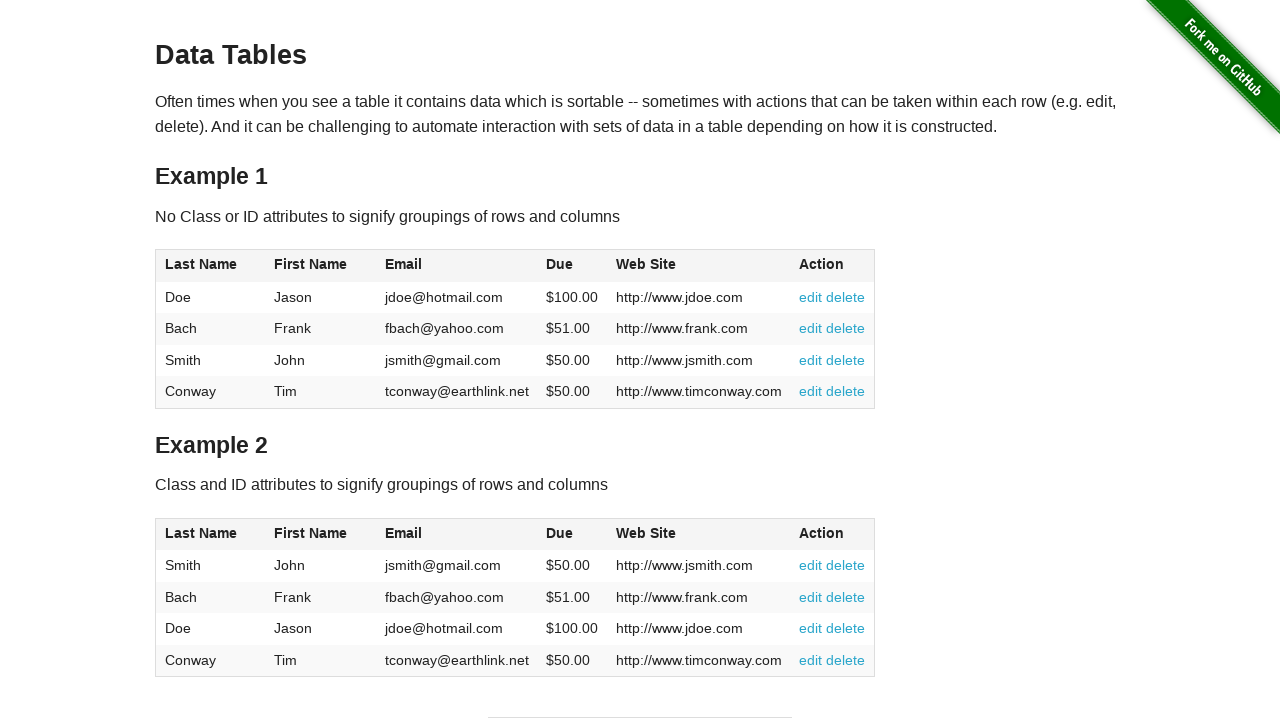

Verified Due column is sorted in descending order
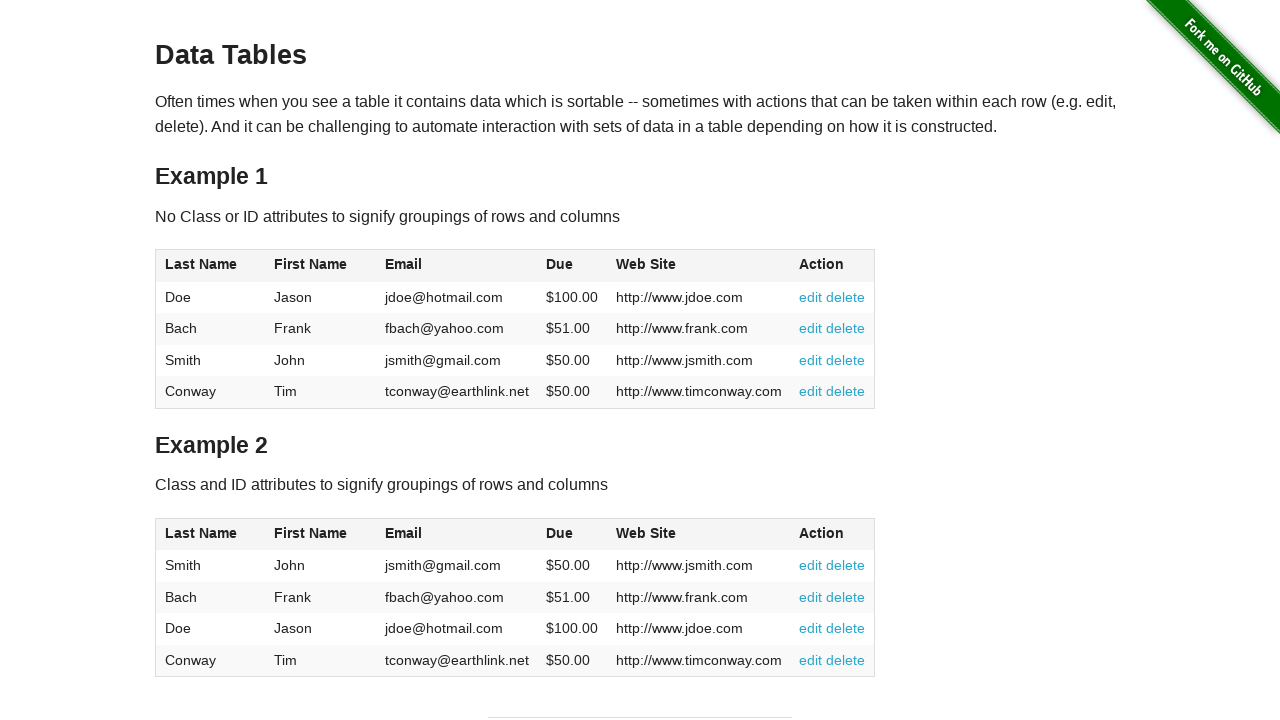

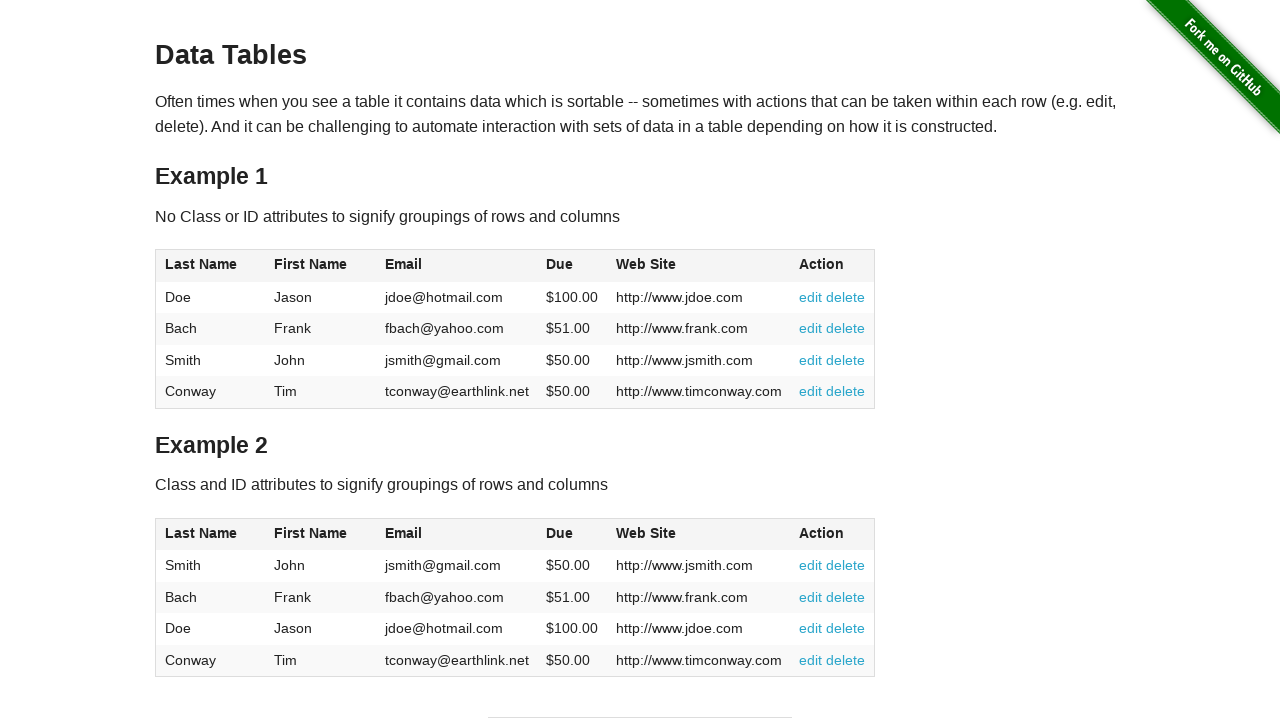